Tests an online coffee shop by adding items to cart and verifying the cart total

Starting URL: https://seleniumbase.io/coffee/

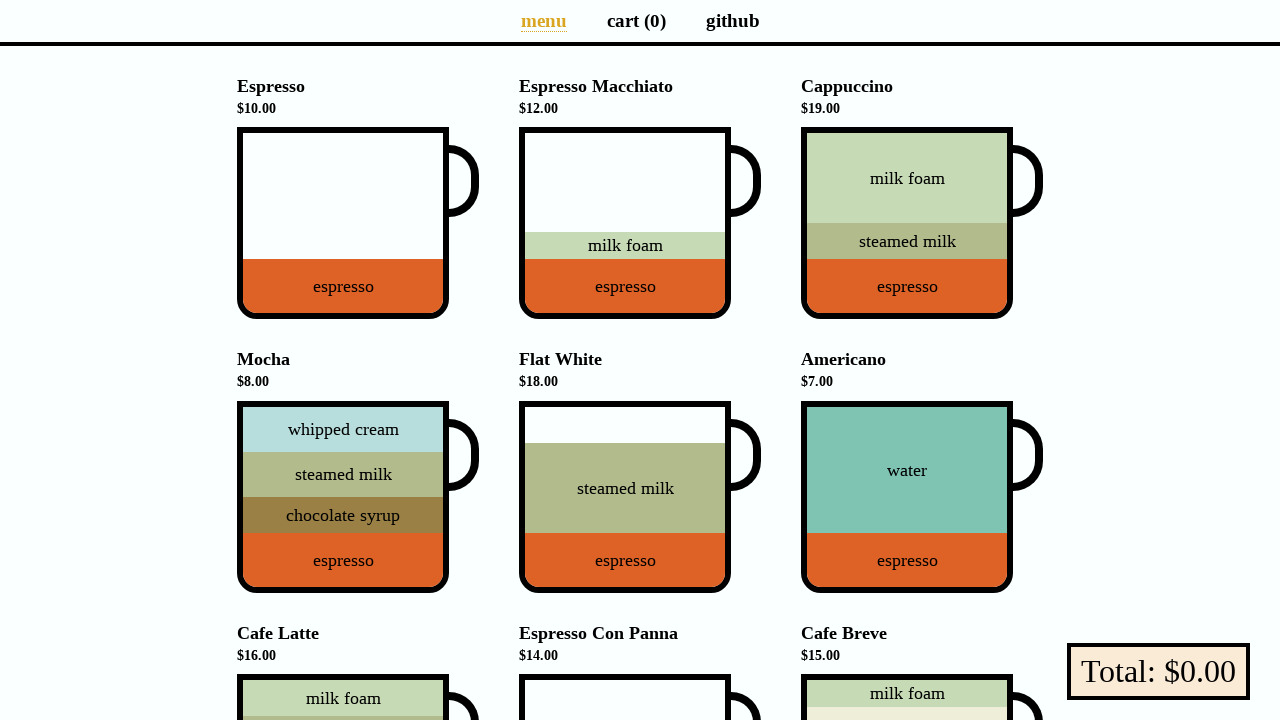

Clicked Americano coffee item (first addition to cart) at (907, 497) on xpath=//*[@data-test="Americano"]
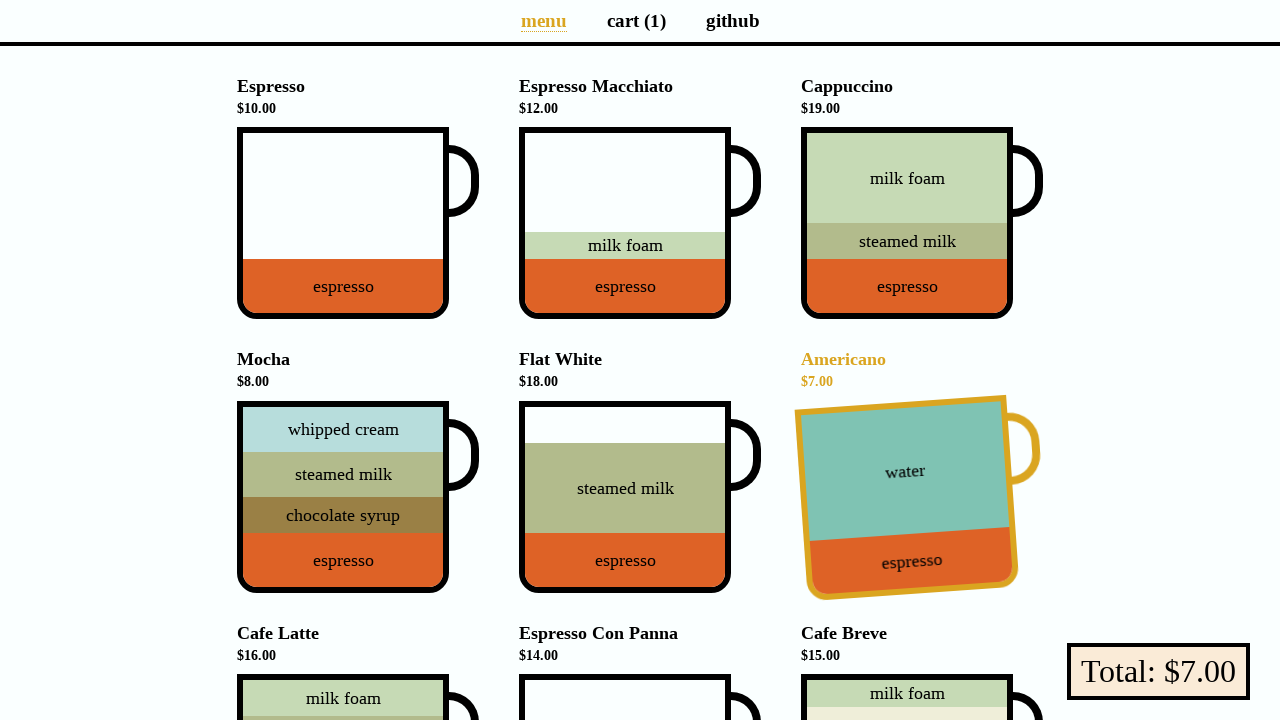

Clicked Americano coffee item (second addition to cart) at (907, 498) on xpath=//*[@data-test="Americano"]
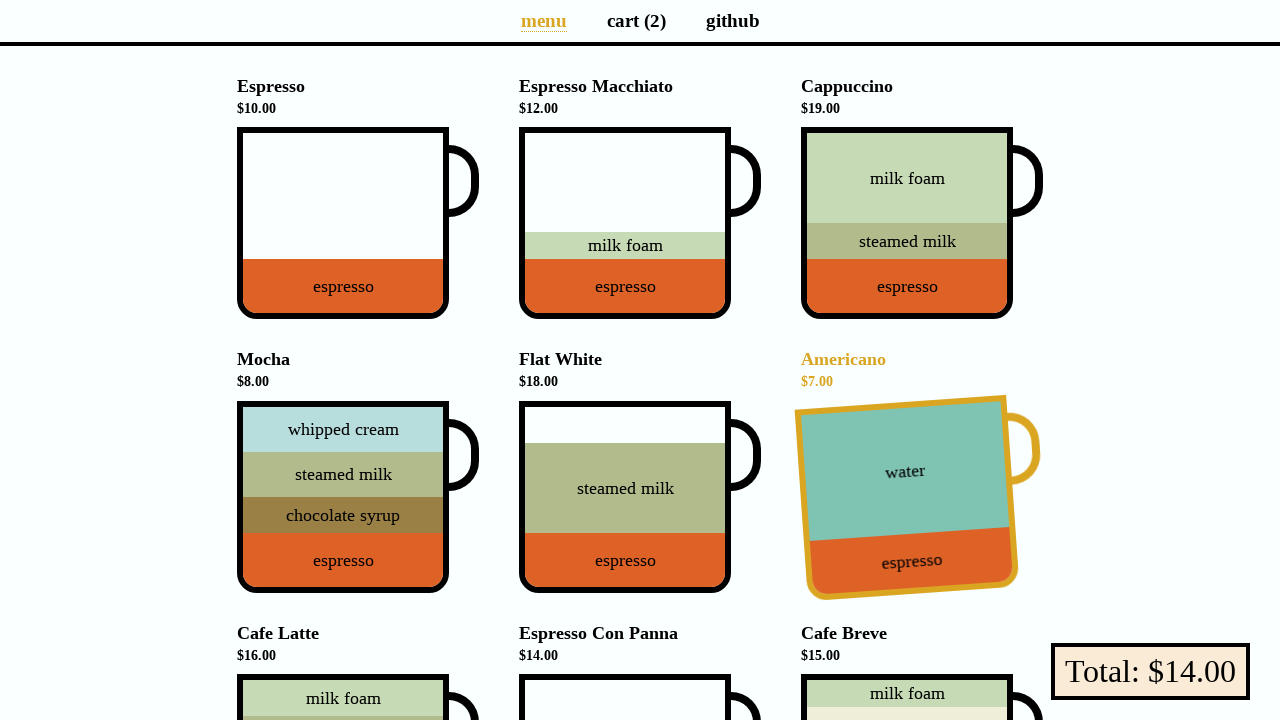

Clicked cart link to view cart contents at (636, 20) on xpath=//*[@id="app"]/ul/li[2]/a
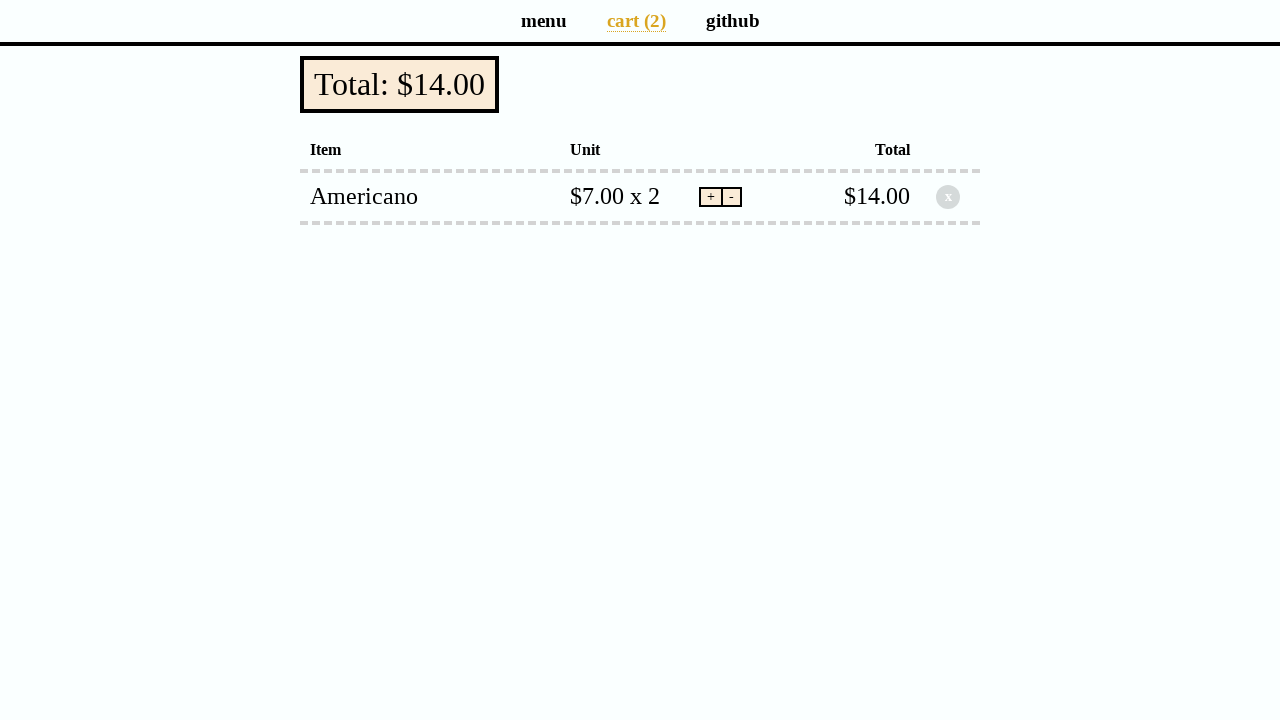

Cart total is now visible on screen
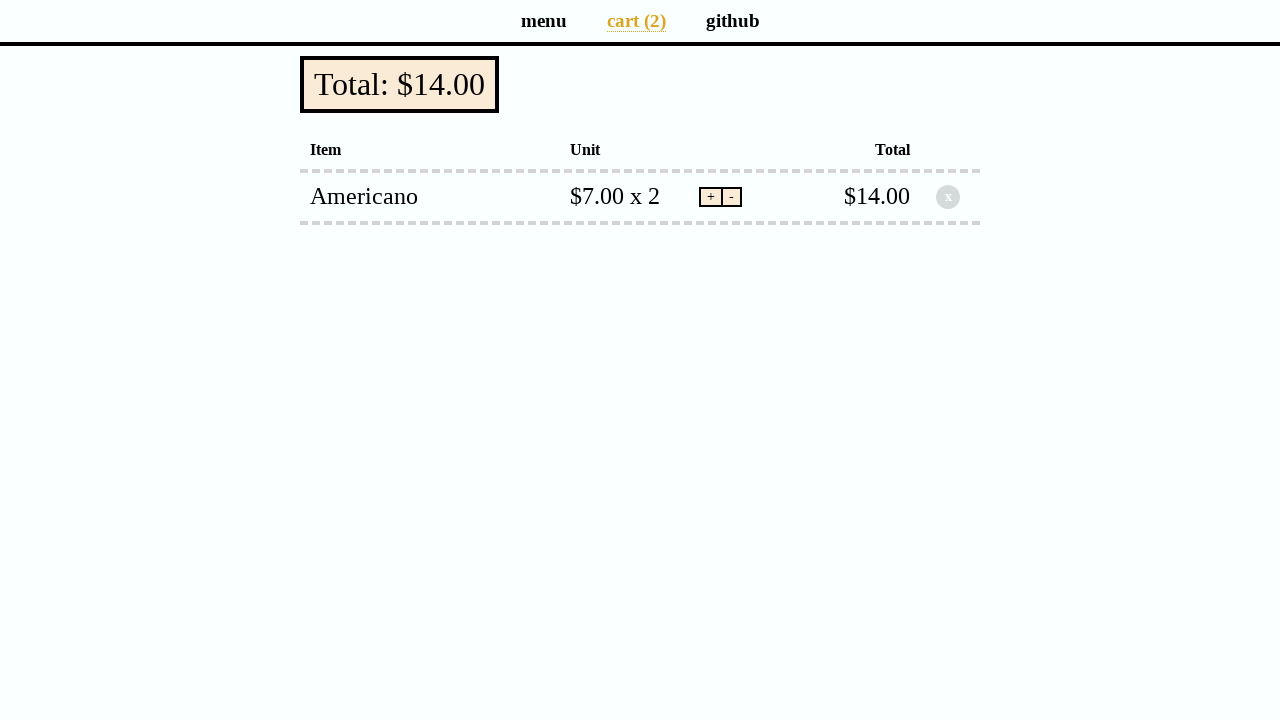

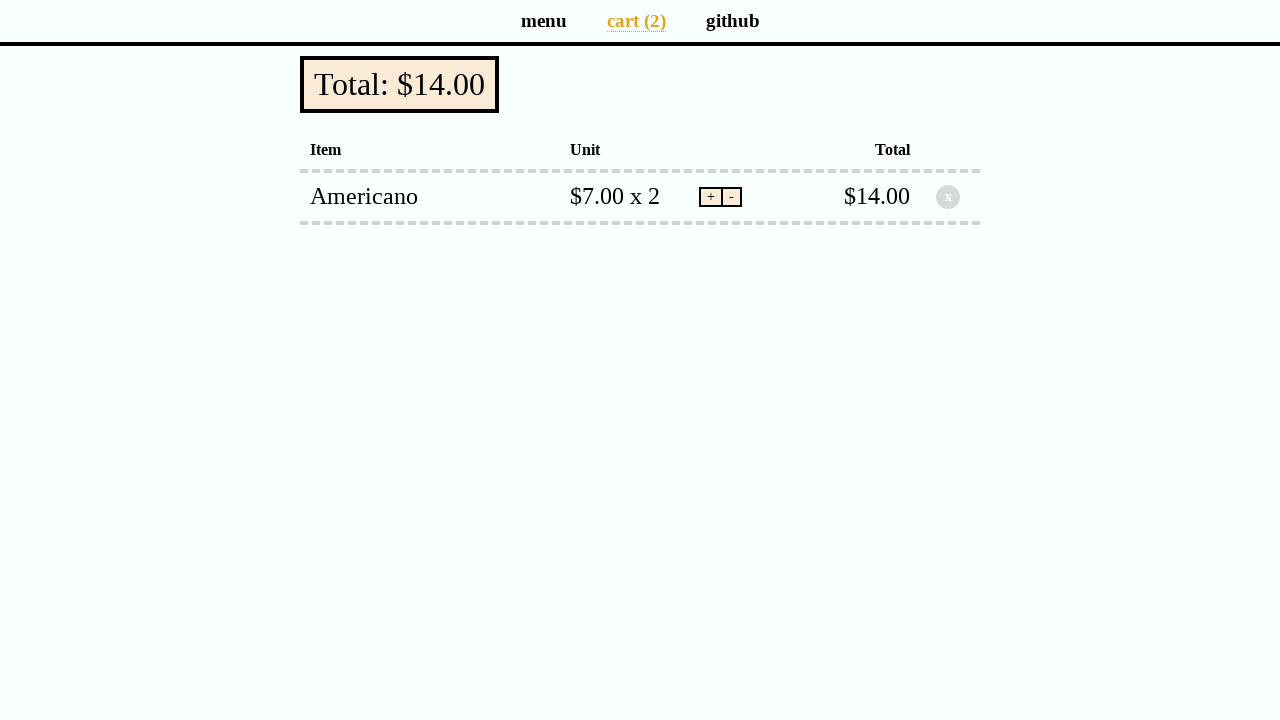